Tests that the Macy's company logo is positioned correctly on the homepage by checking its coordinates

Starting URL: https://www.macys.com

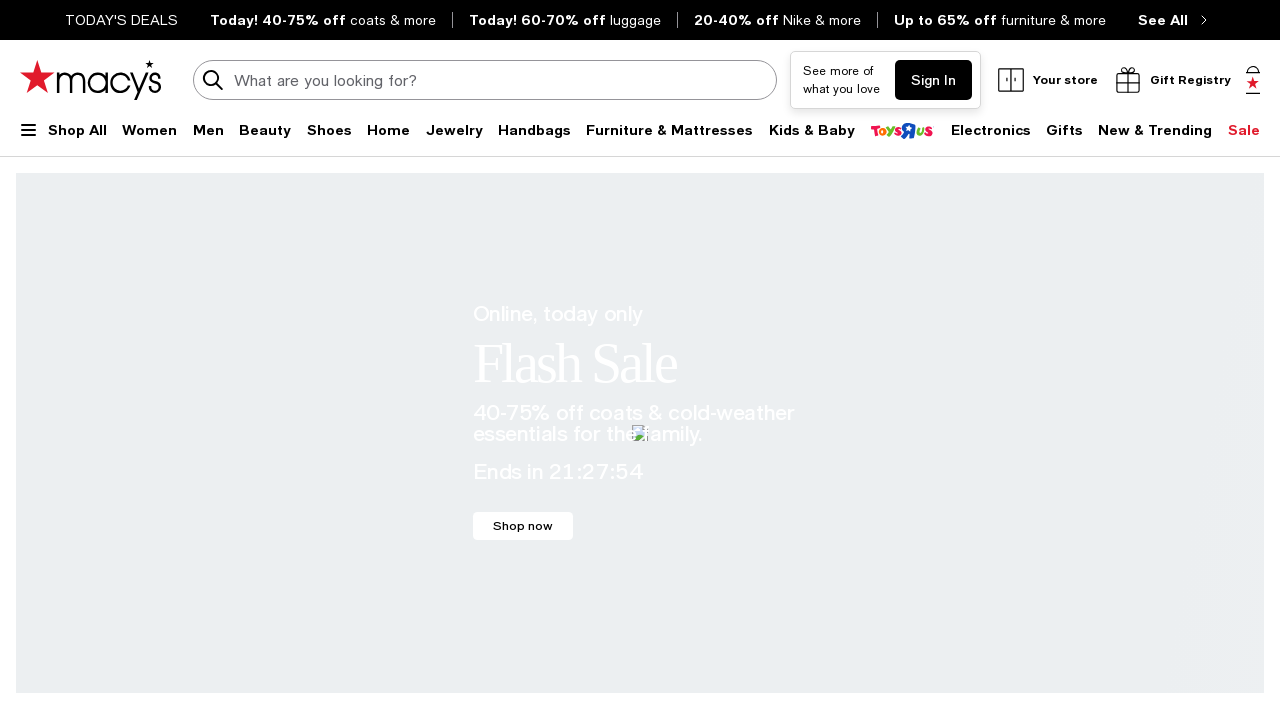

Located Macy's logo element on homepage
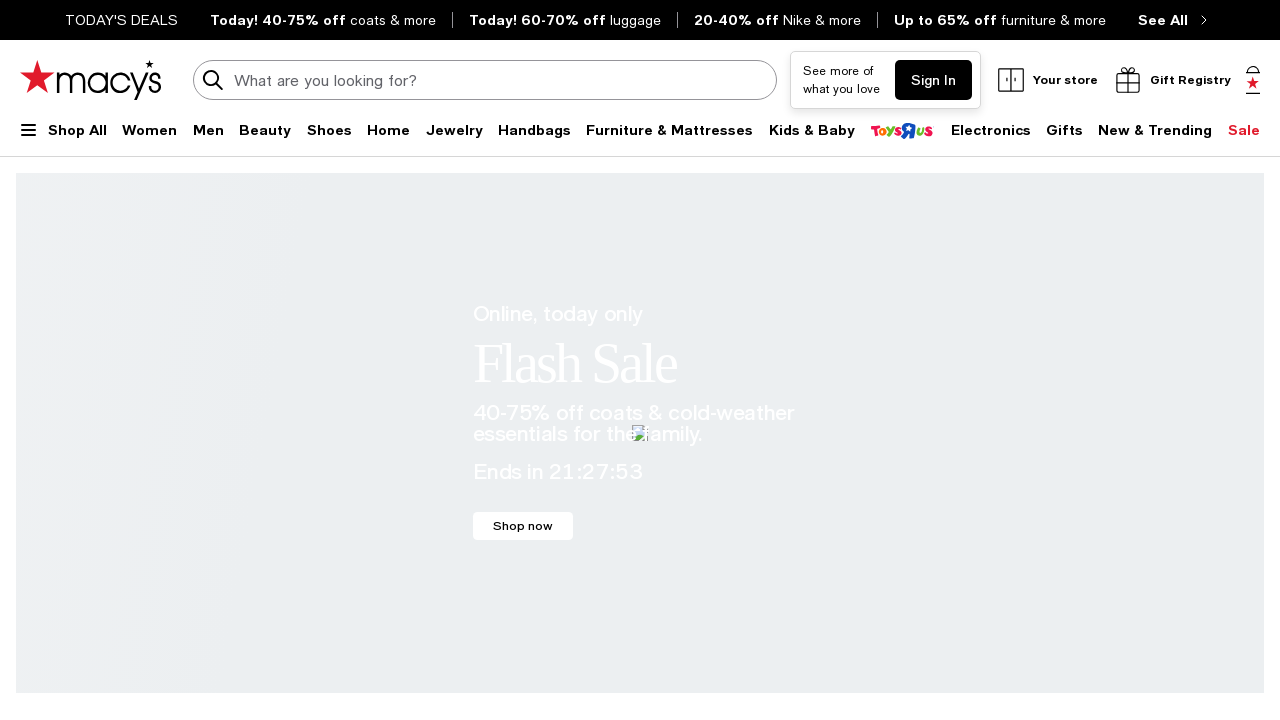

Retrieved bounding box coordinates of logo
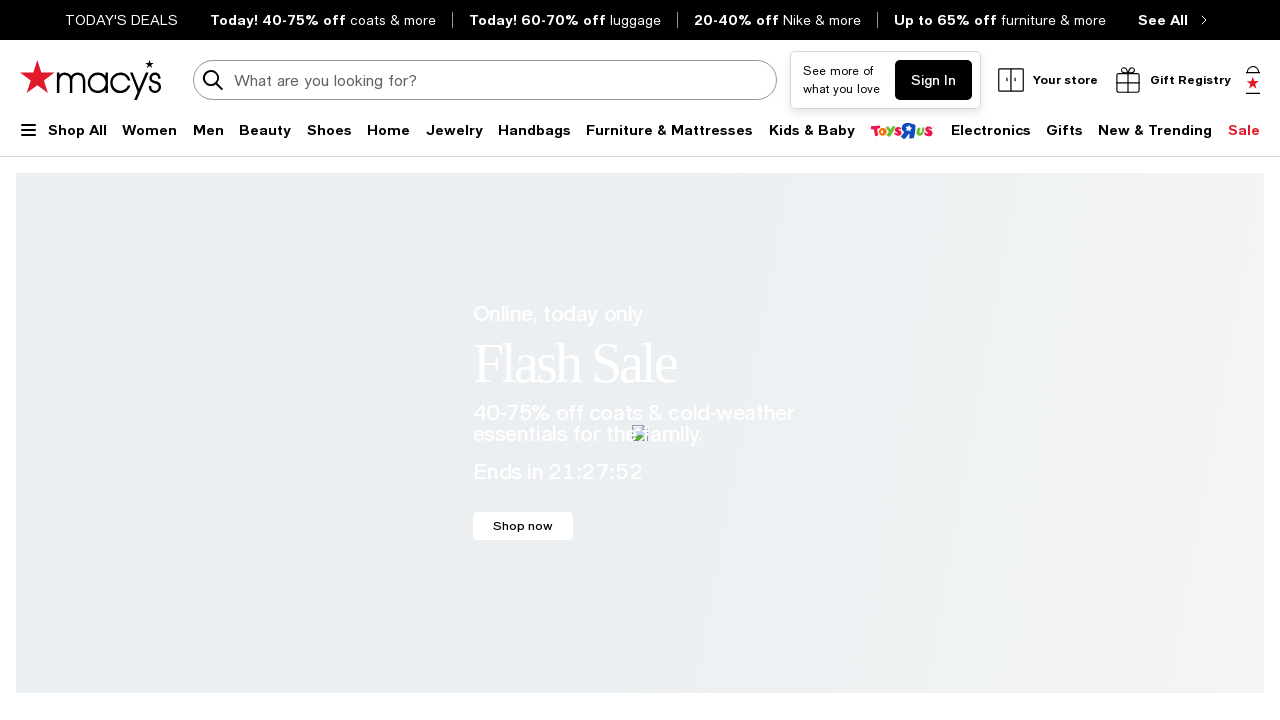

Extracted logo coordinates - X: 16, Y: 905
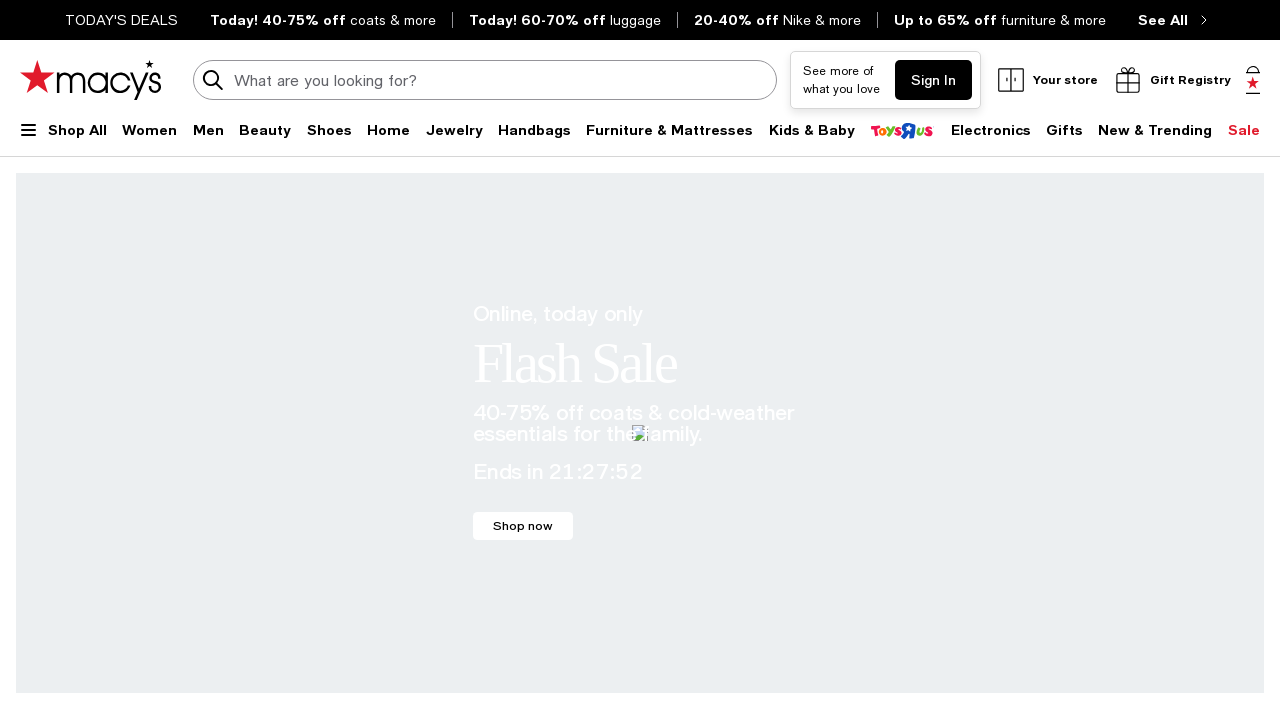

Logo position verification failed - coordinates do not match expected values
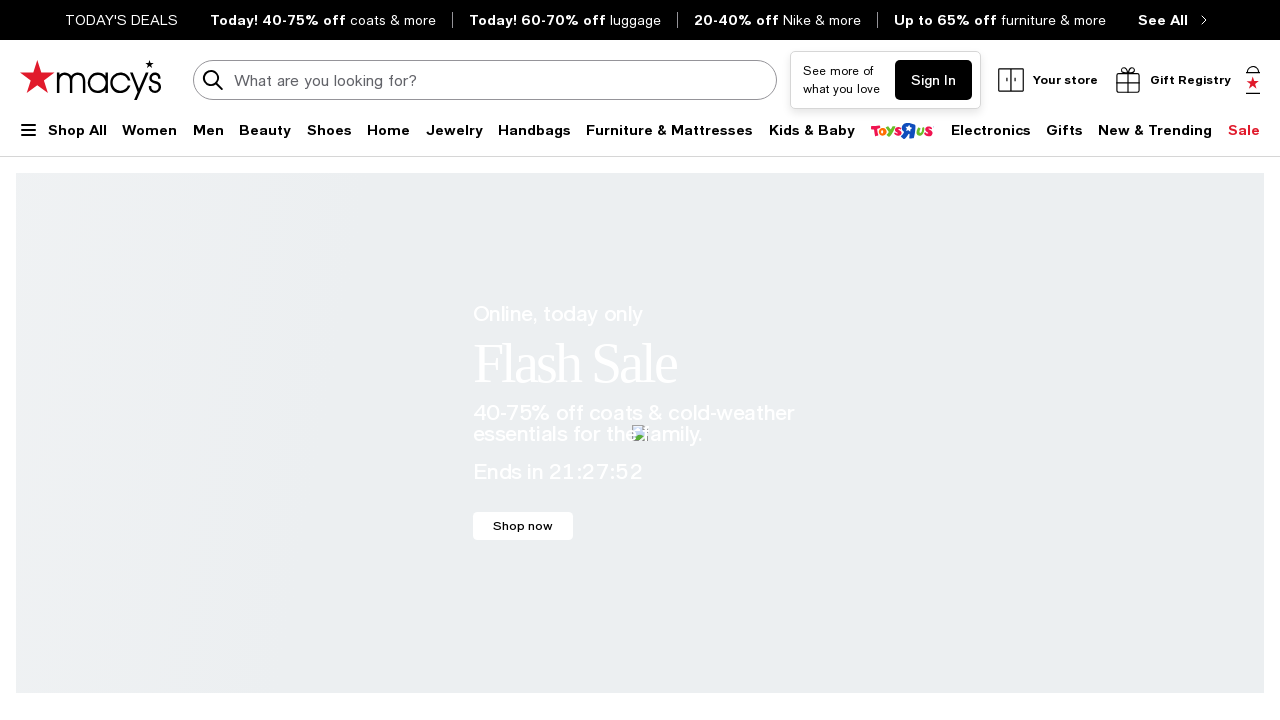

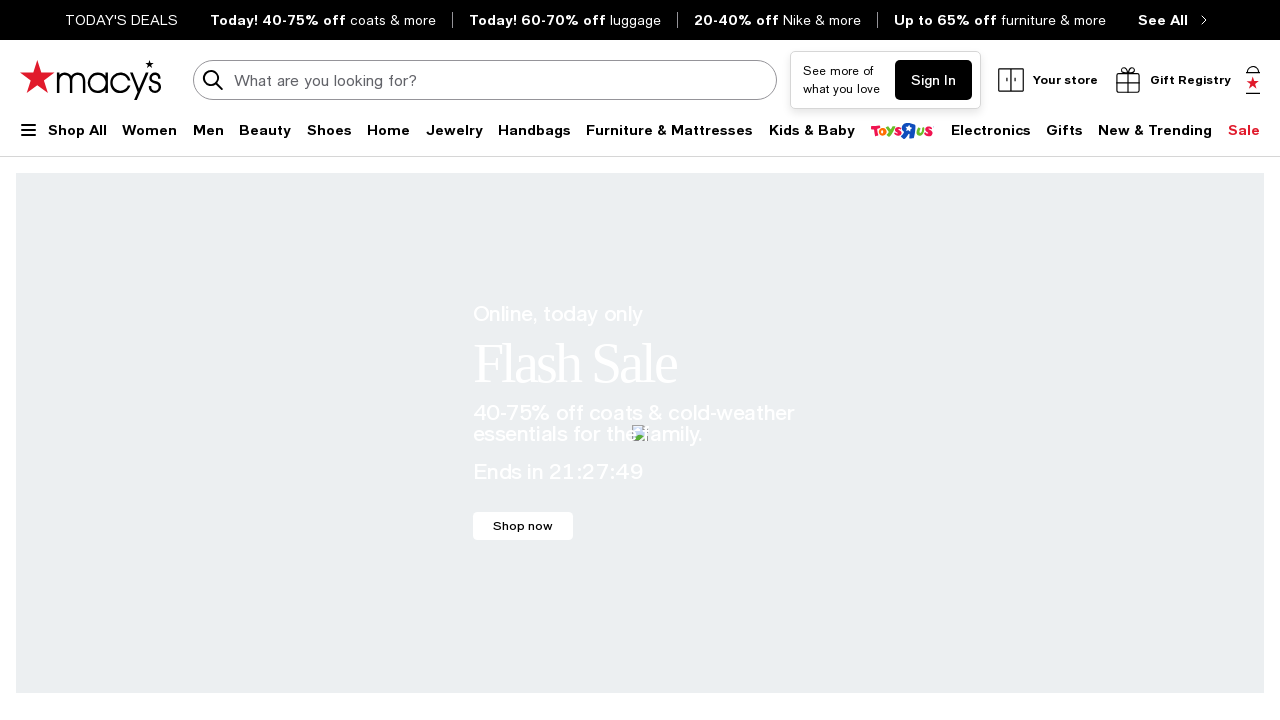